Validates links on the Indeed companies page by checking their count and verifying they are working

Starting URL: https://in.indeed.com/companies?from=gnav-homepage

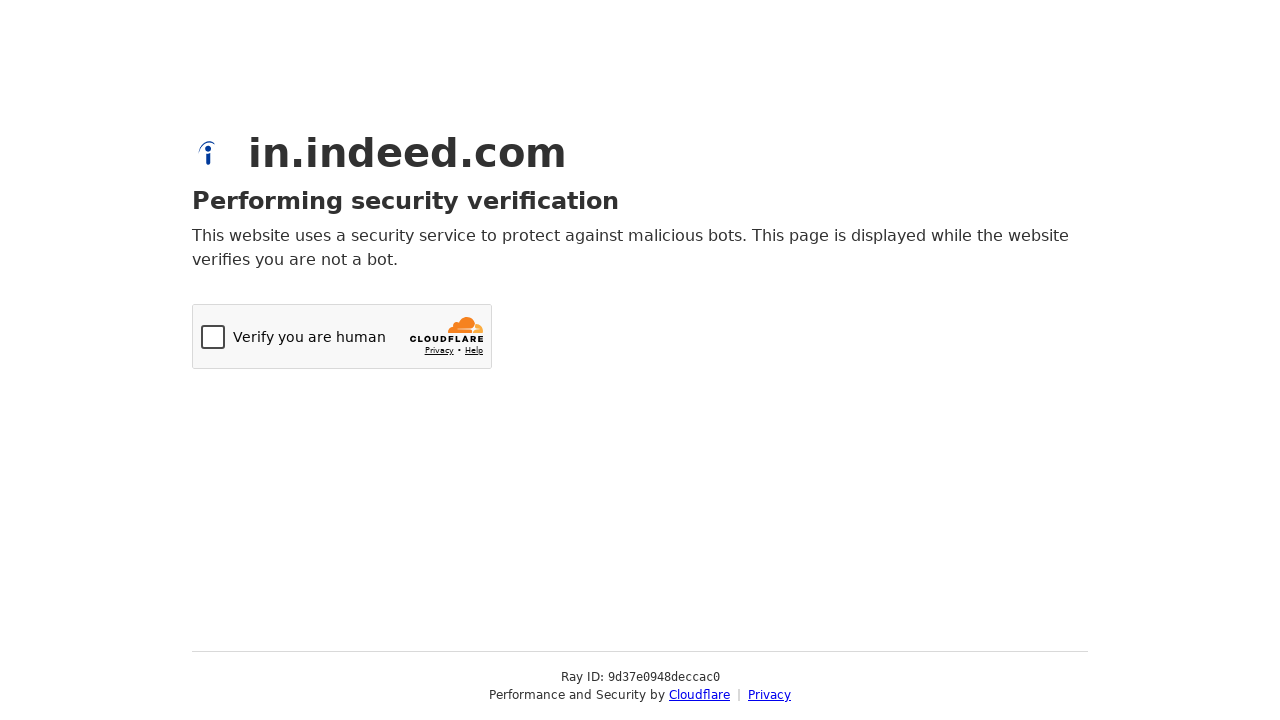

Navigated to Indeed companies page
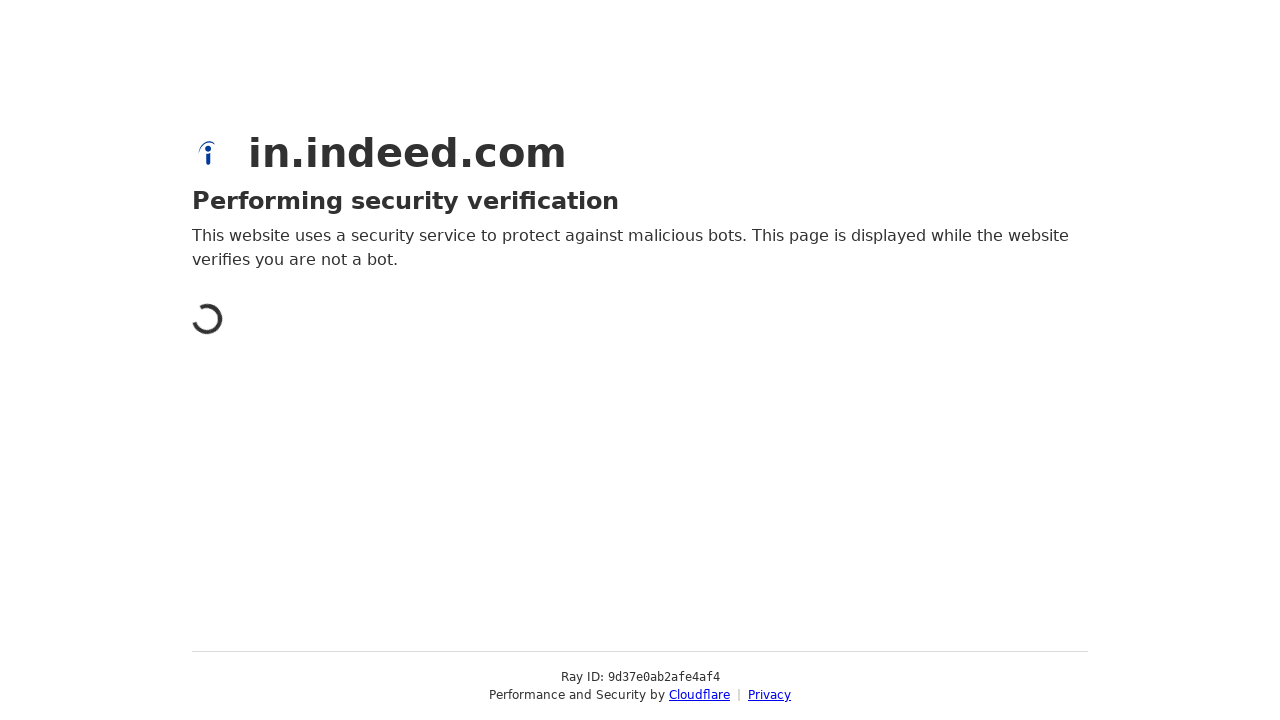

Retrieved all links from the page
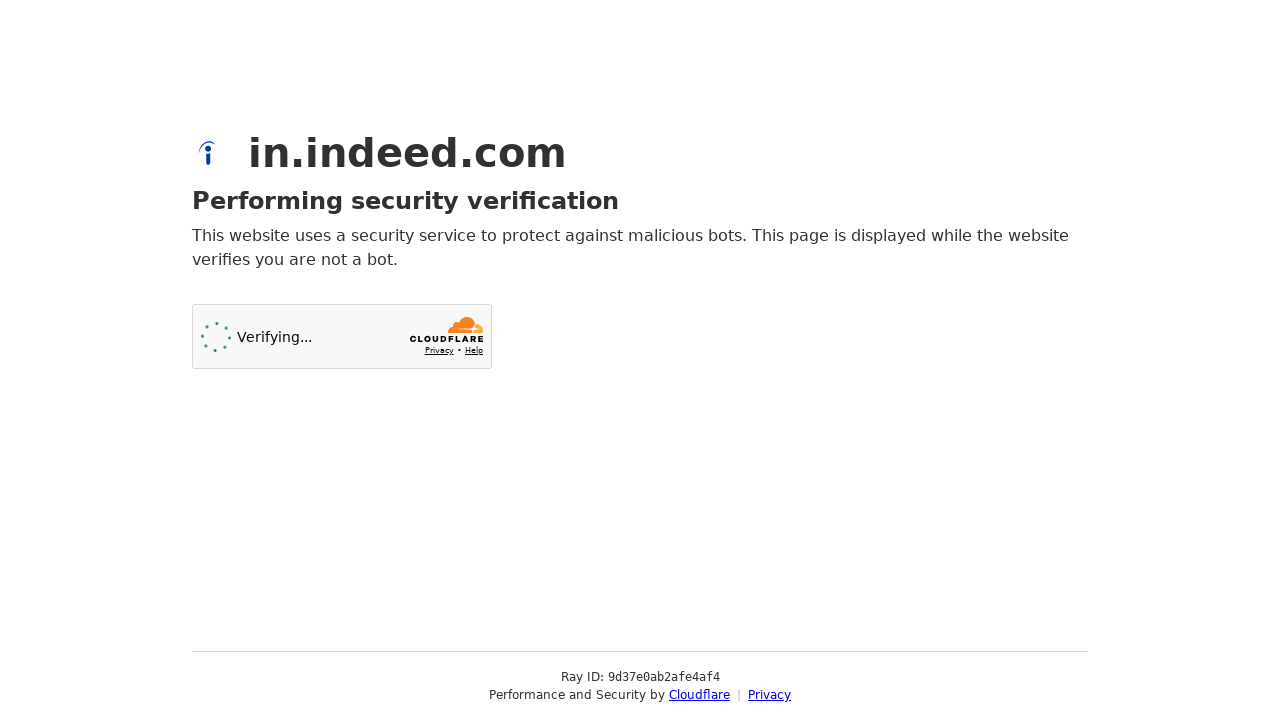

Total links found: 2
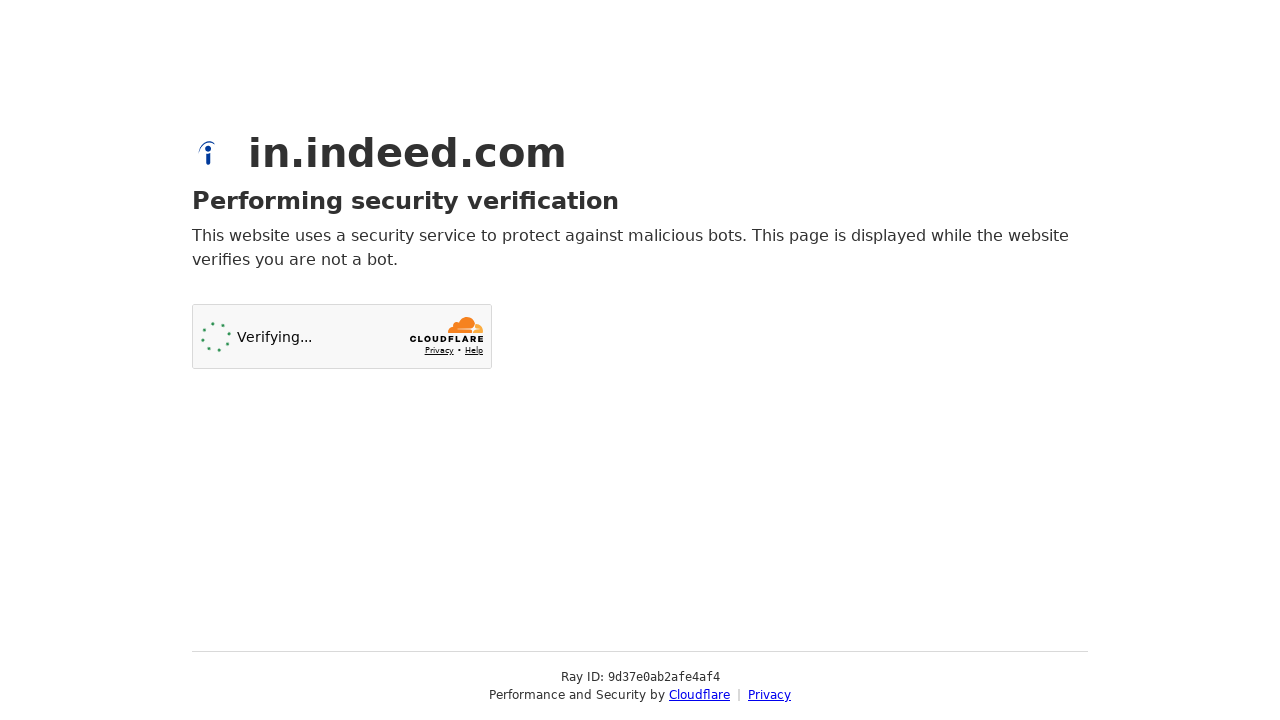

Verified that links are present on the page
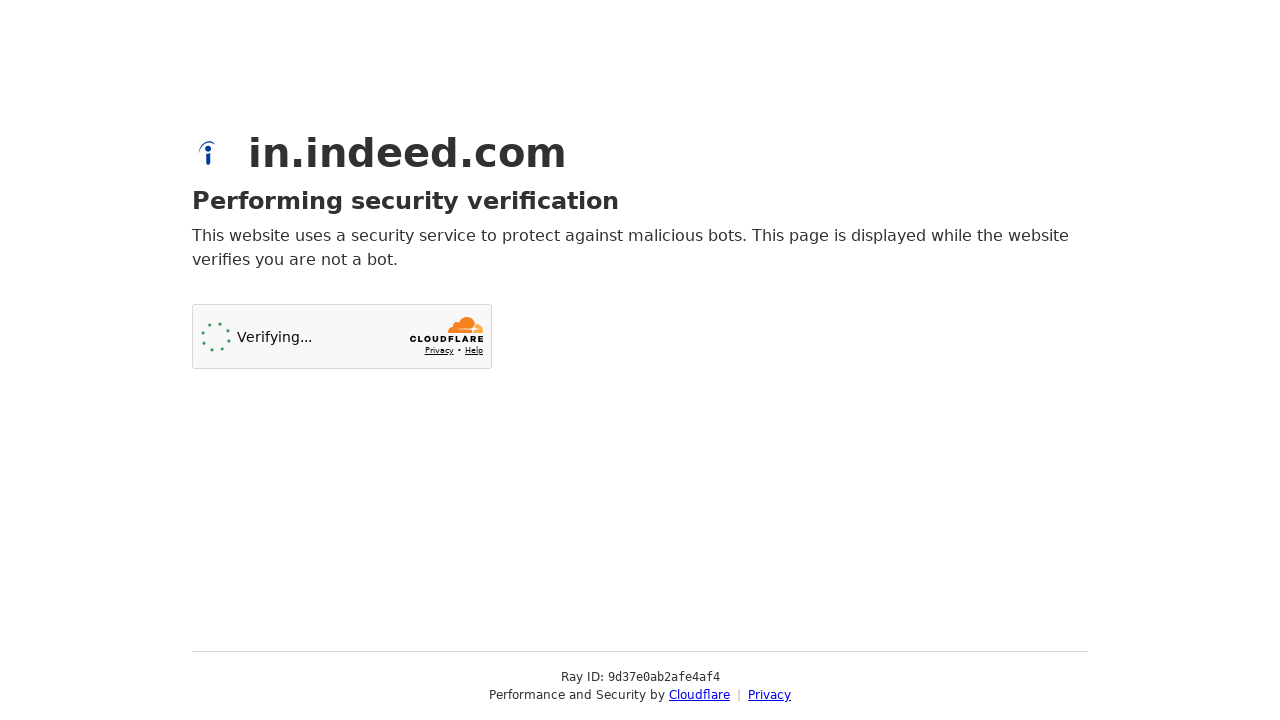

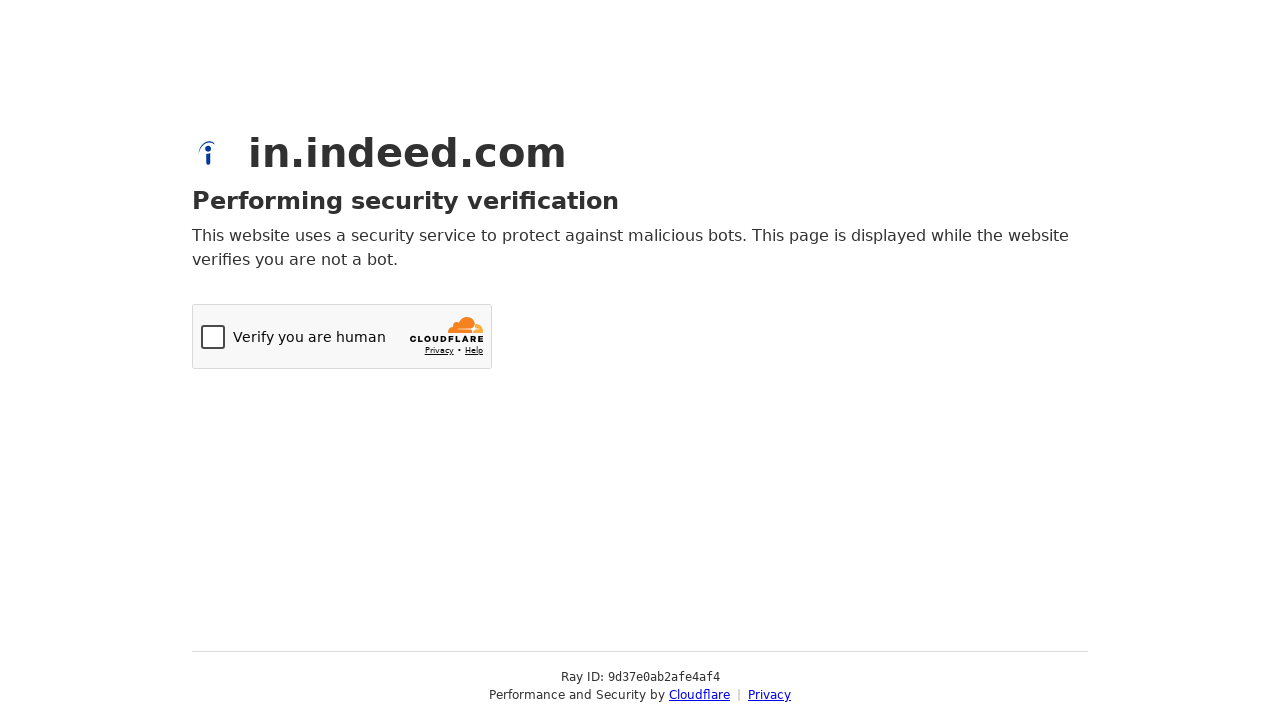